Verifies the container has 8 direct children

Starting URL: https://rahulshettyacademy.com/seleniumPractise/#/

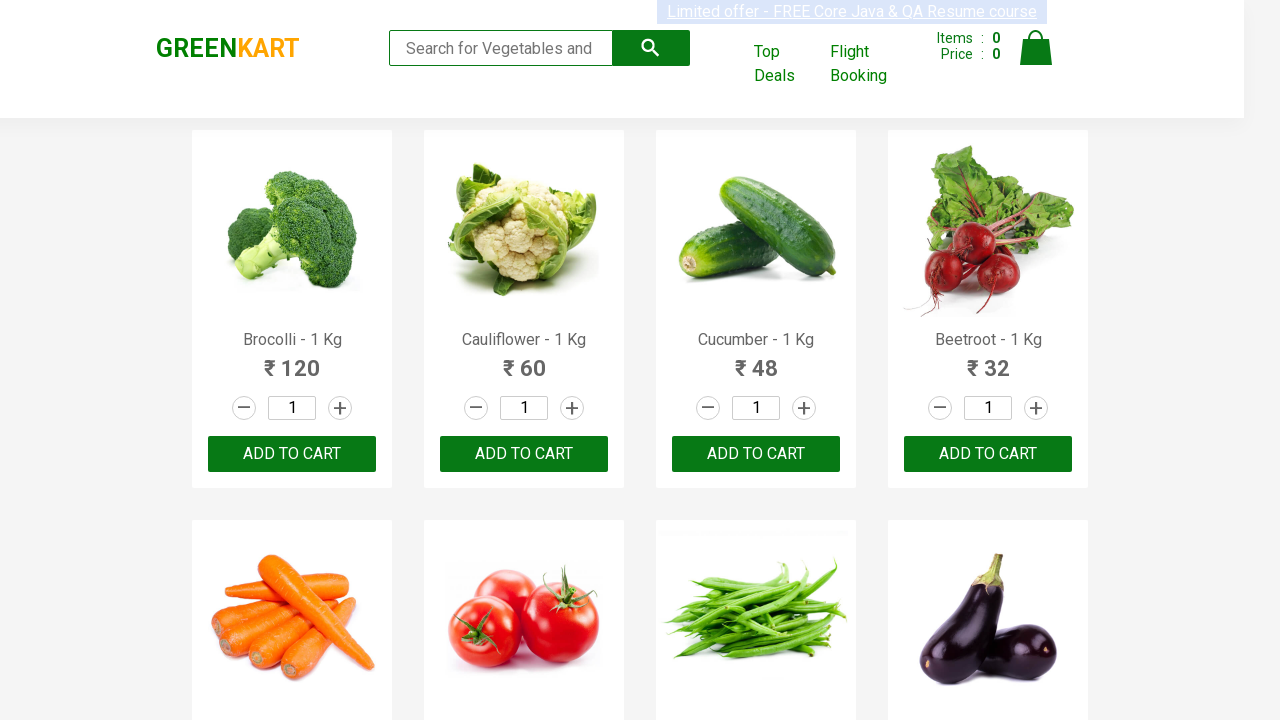

Container element loaded
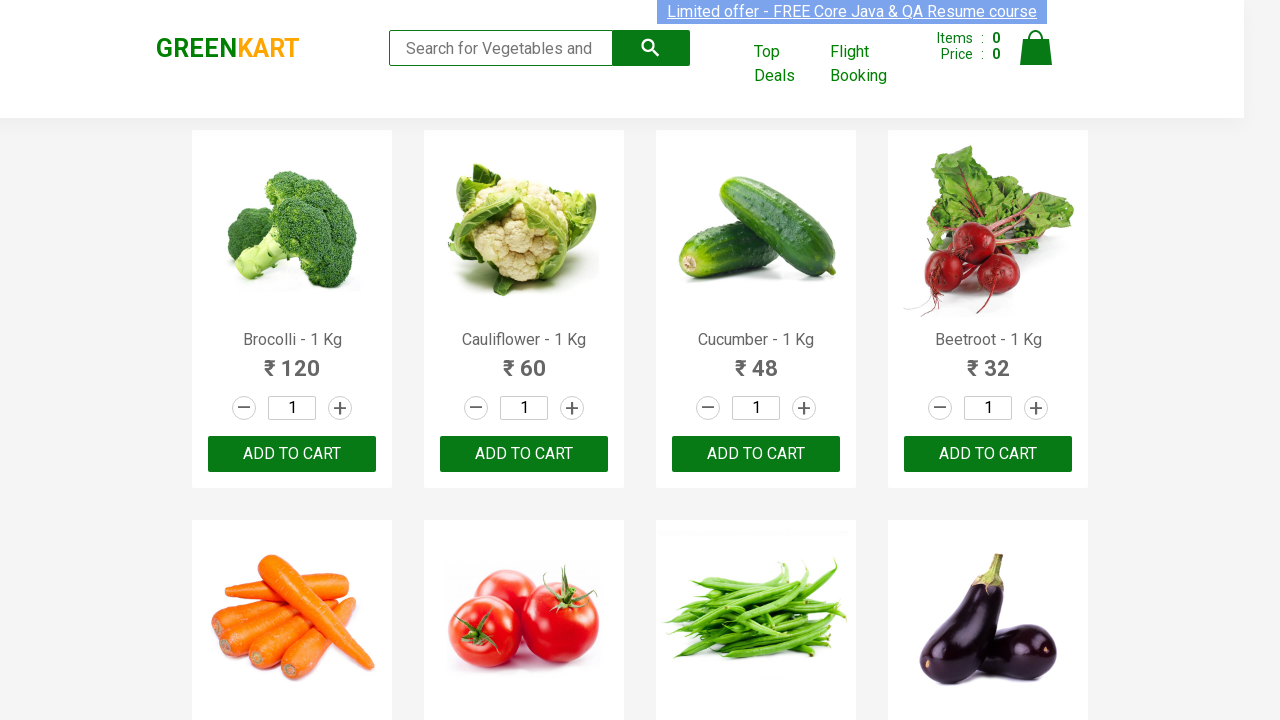

Located all direct children of container
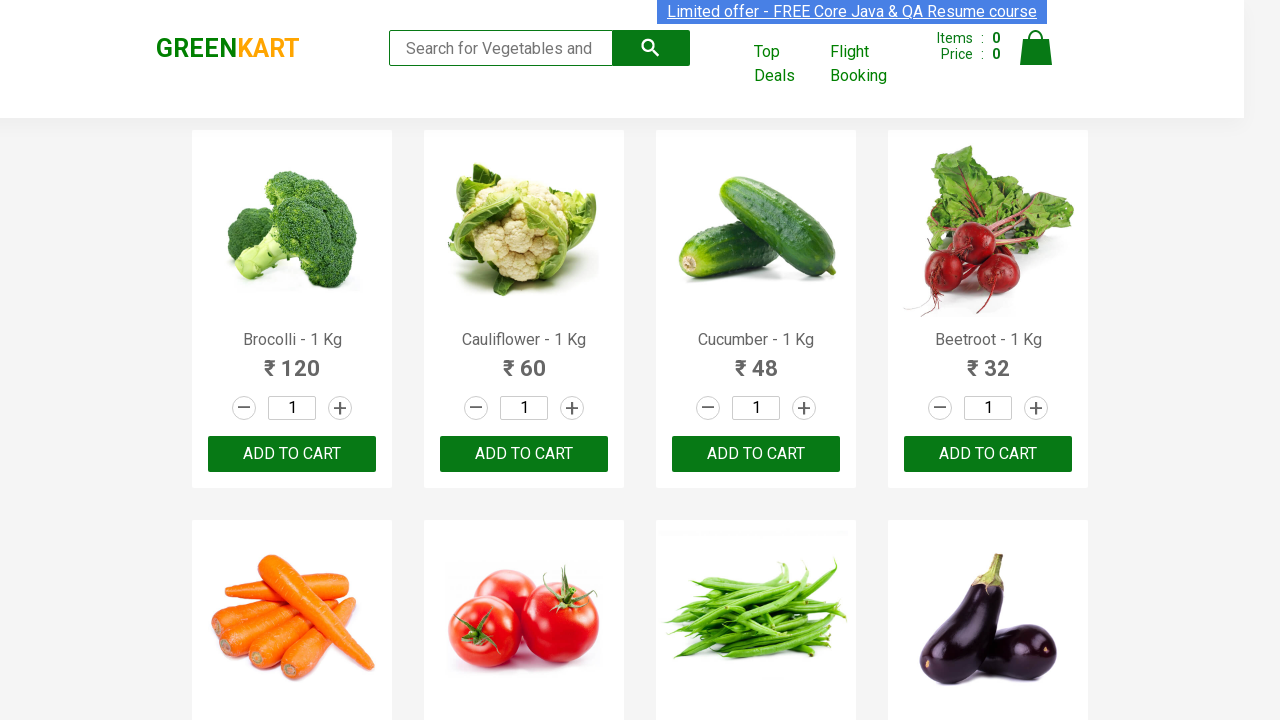

Verified container has 8 direct children
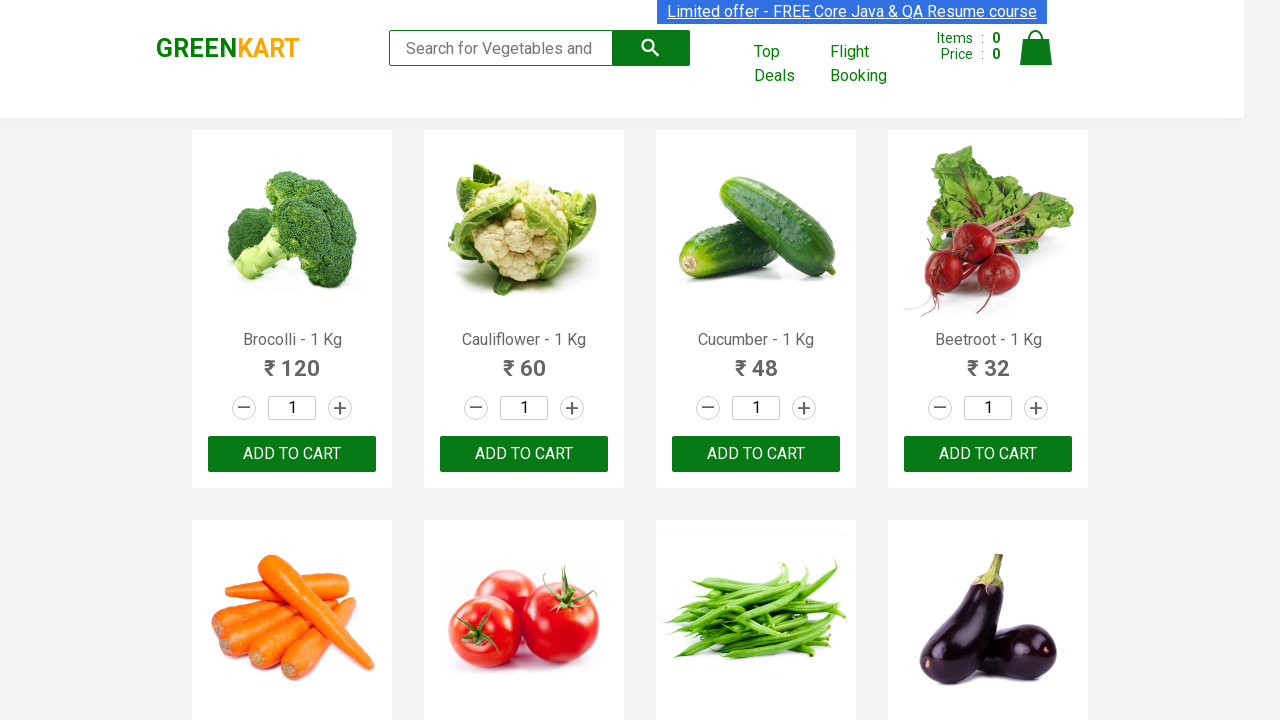

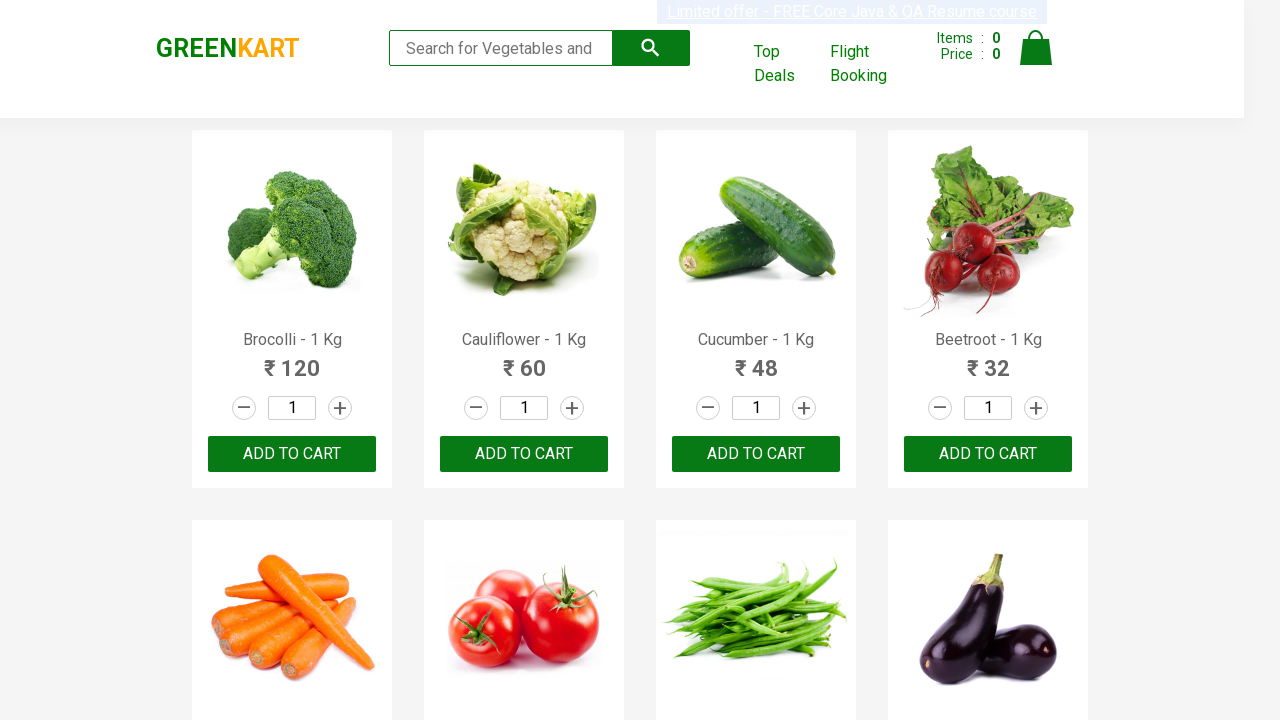